Navigates to a test blog page and verifies that links and checkboxes are present on the page

Starting URL: http://only-testing-blog.blogspot.com/2014/01/textbox.html?

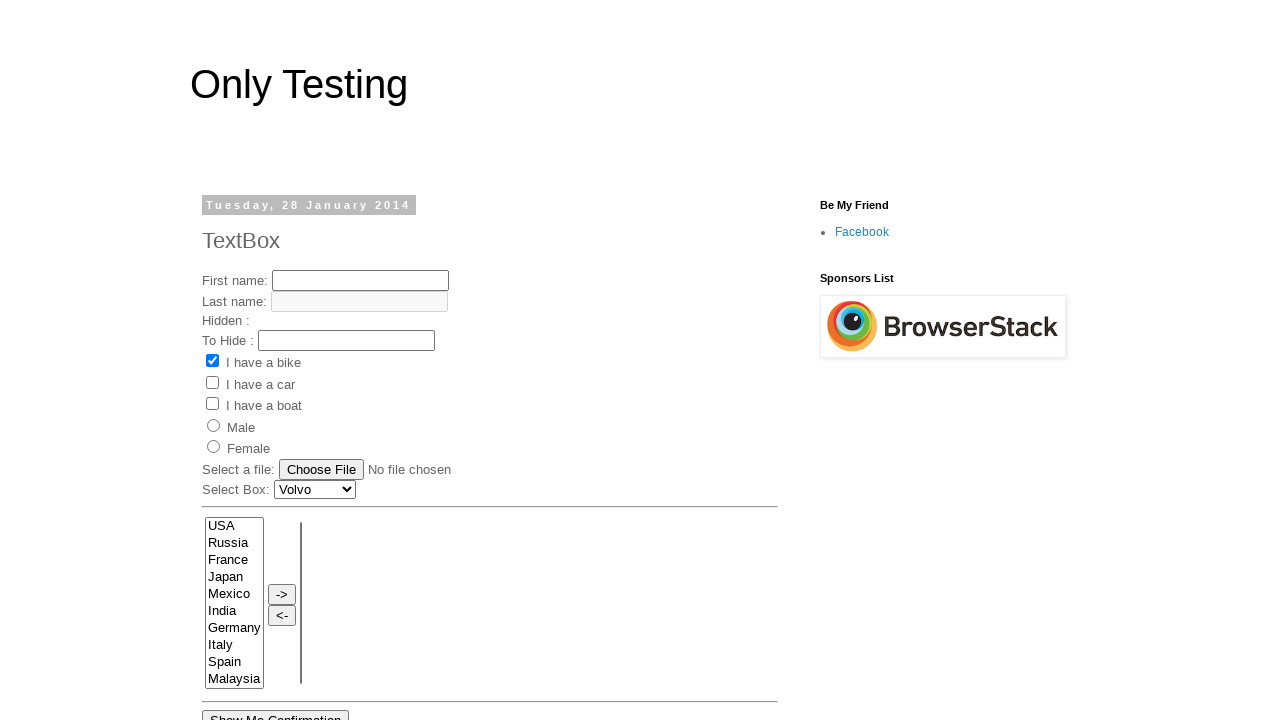

Navigated to test blog page
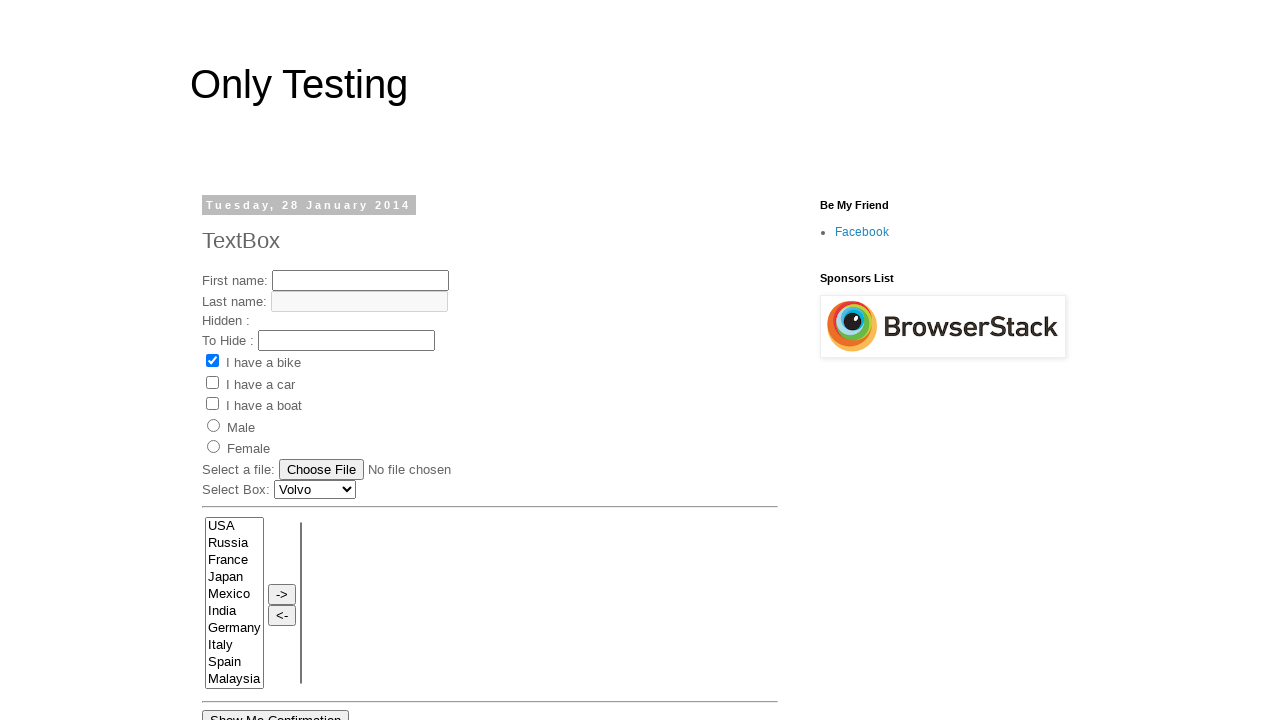

Page fully loaded (domcontentloaded)
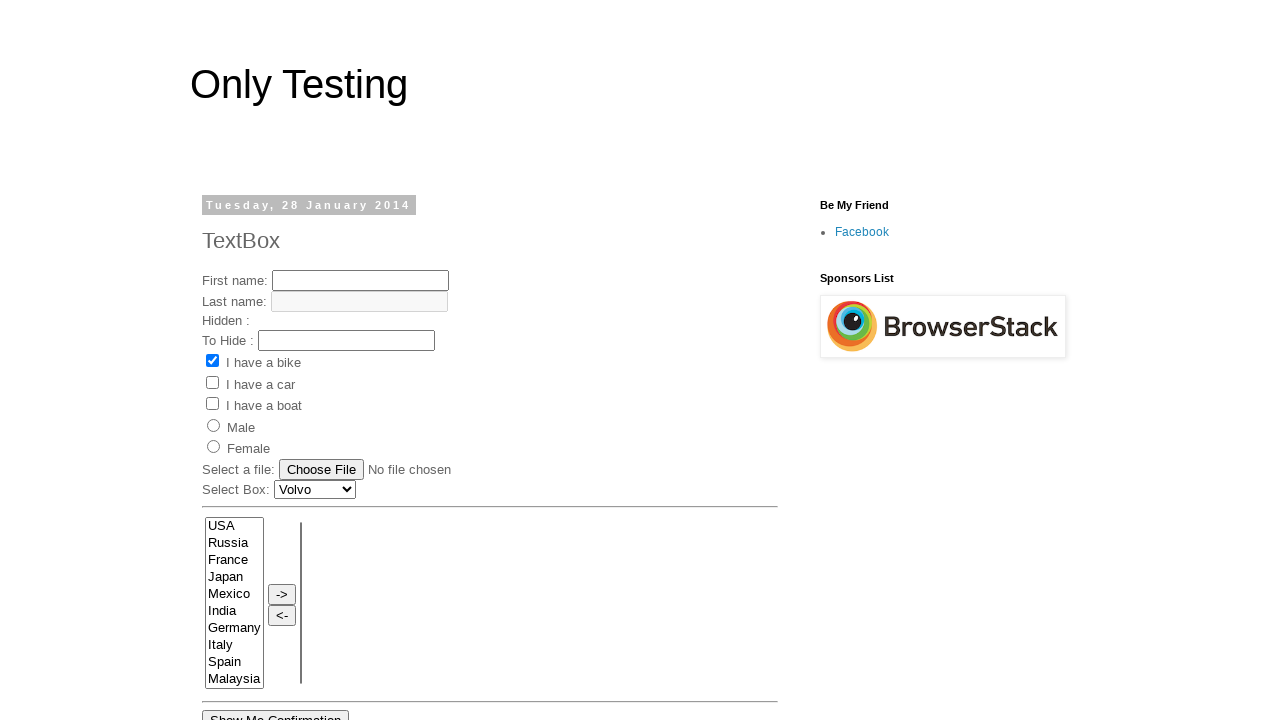

Located 17 links on the page
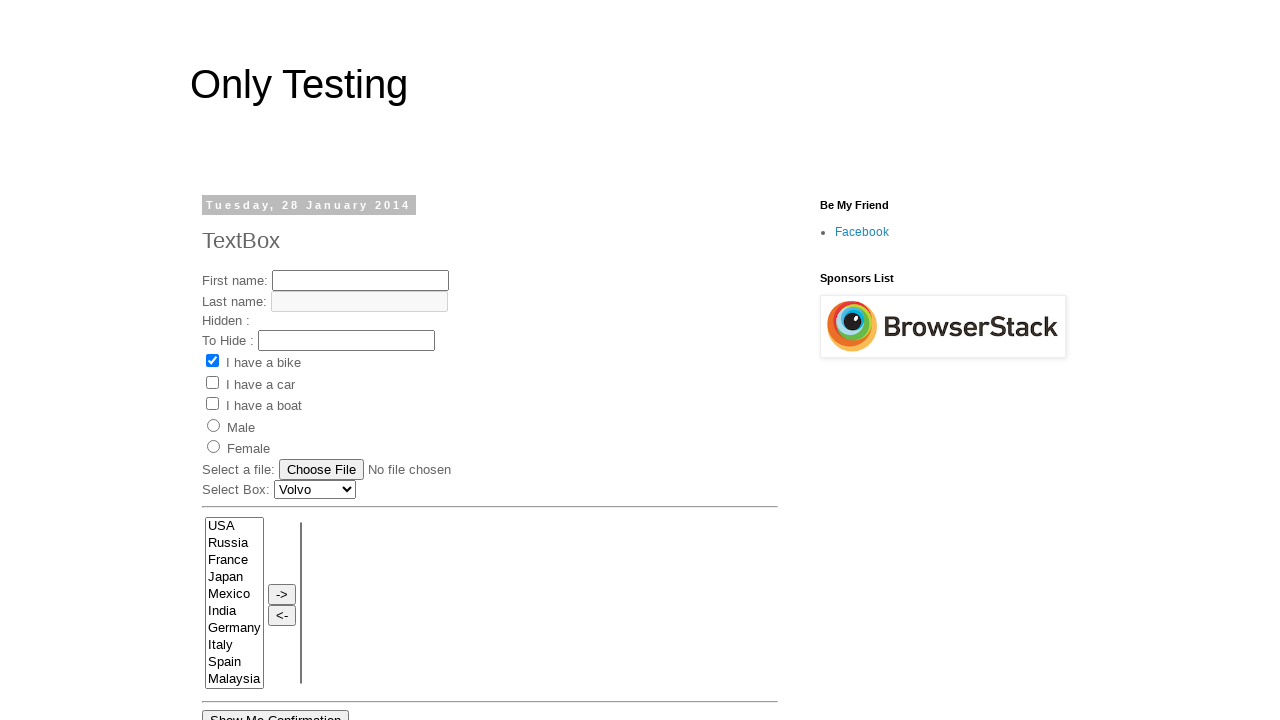

Verified that links are present on the page
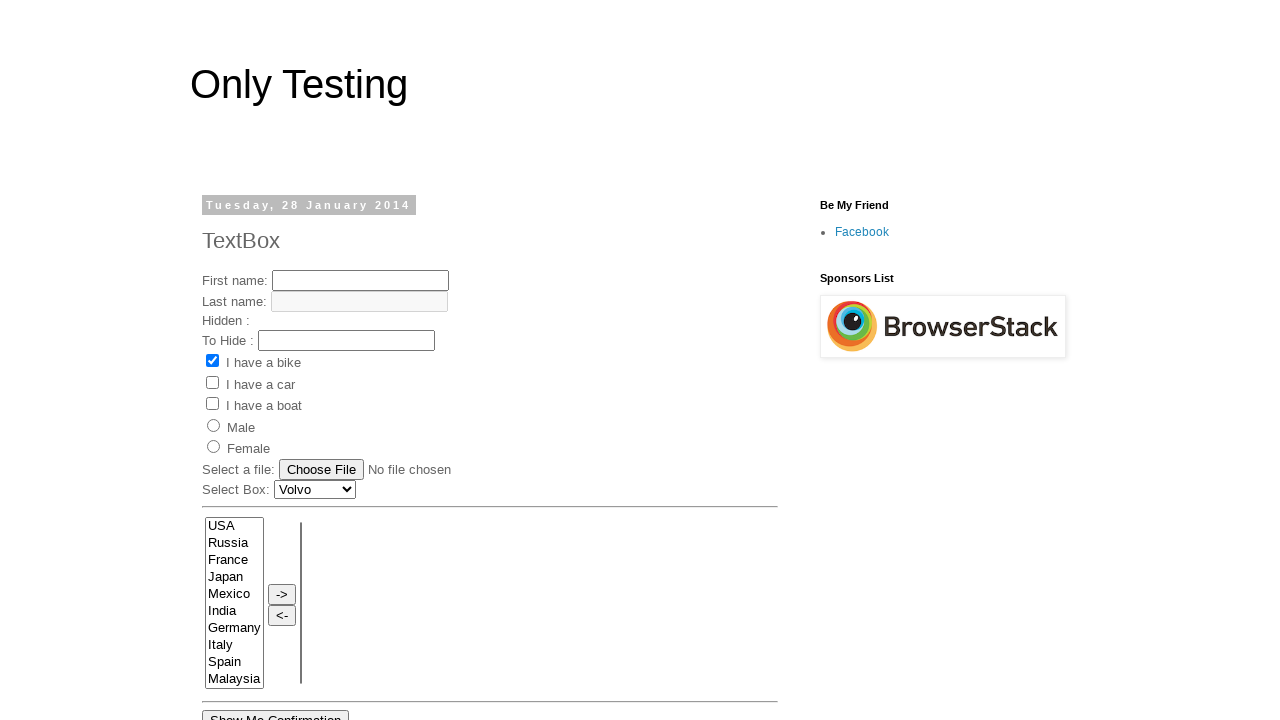

Located 3 checkboxes on the page
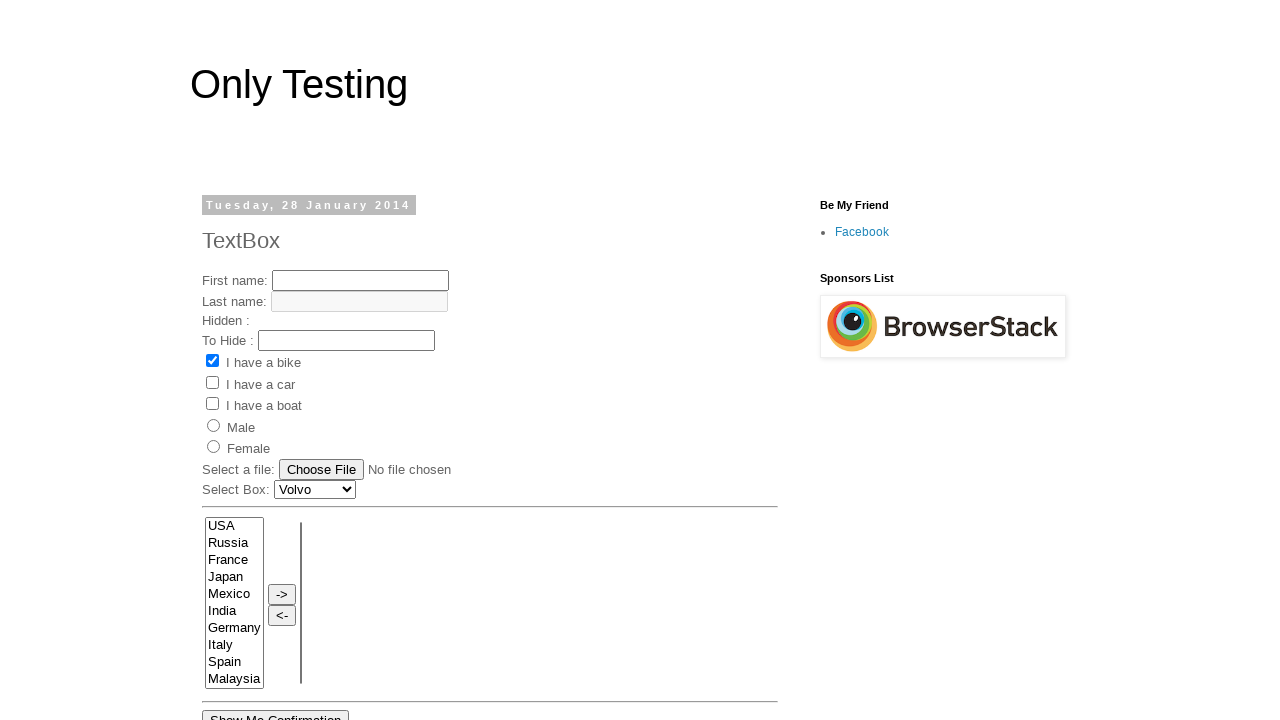

Verified that checkboxes are present on the page
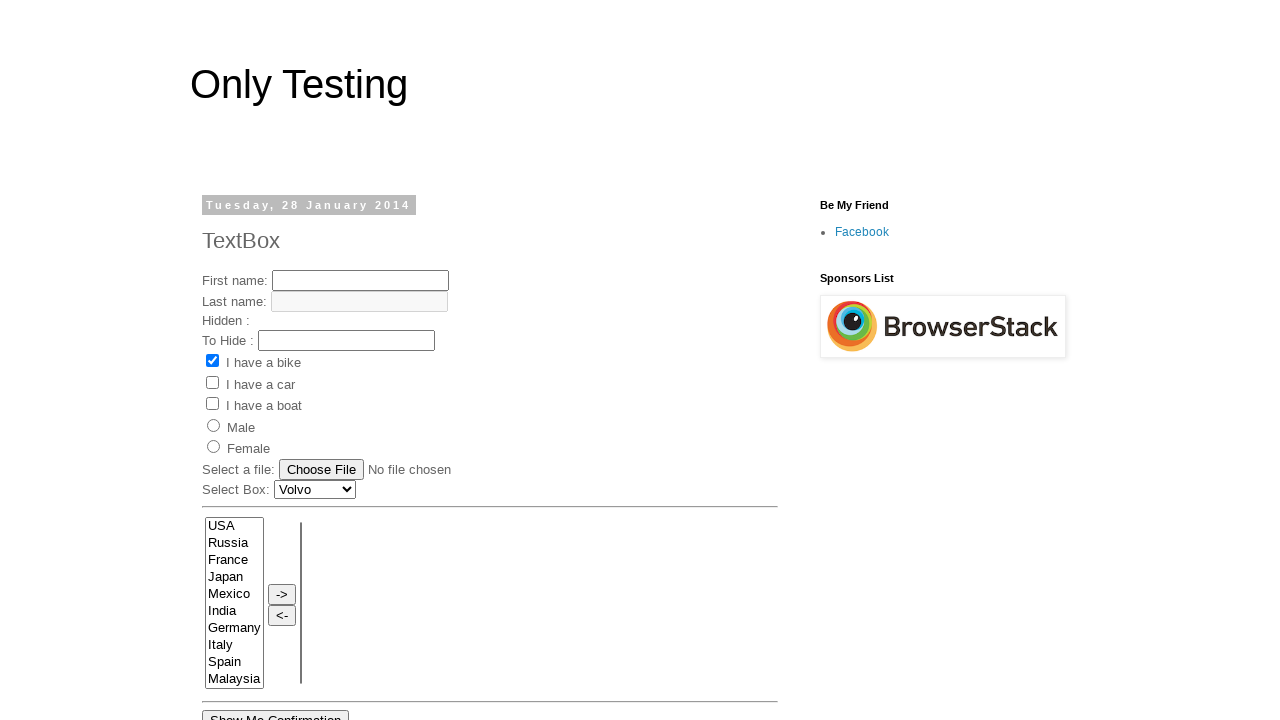

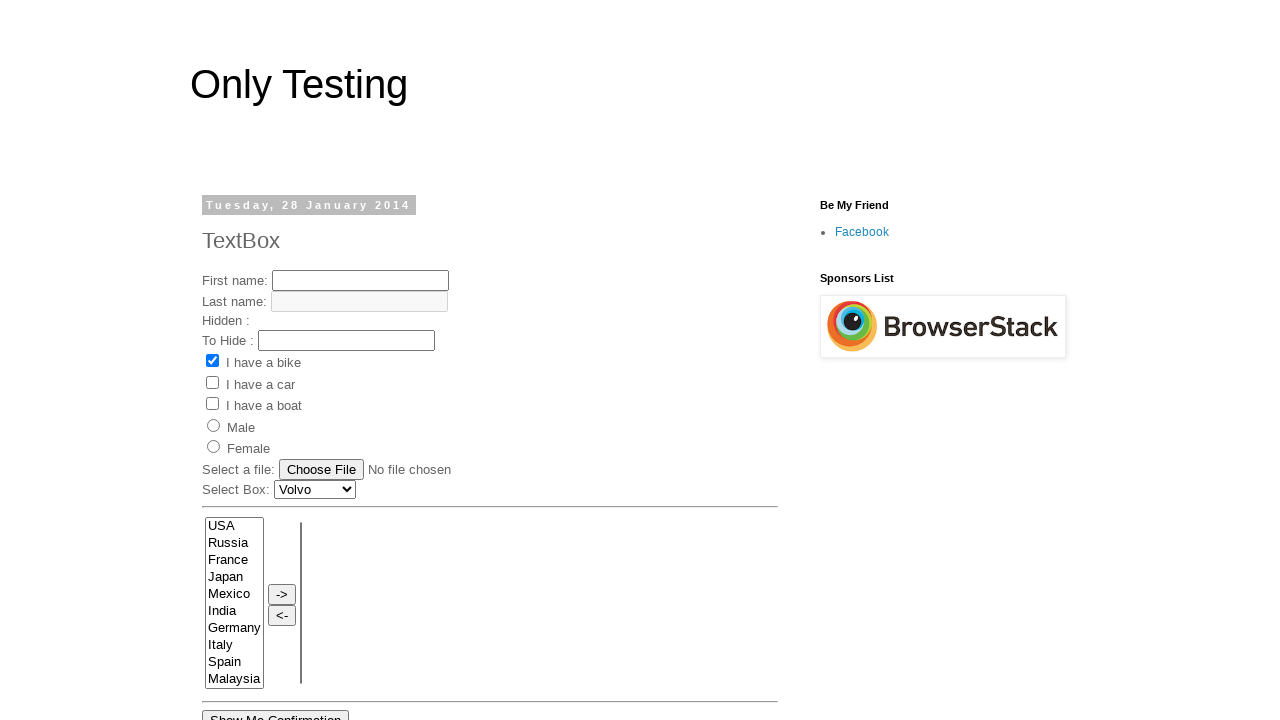